Navigates to Edureka website and verifies the current URL is correct

Starting URL: https://www.edureka.co/

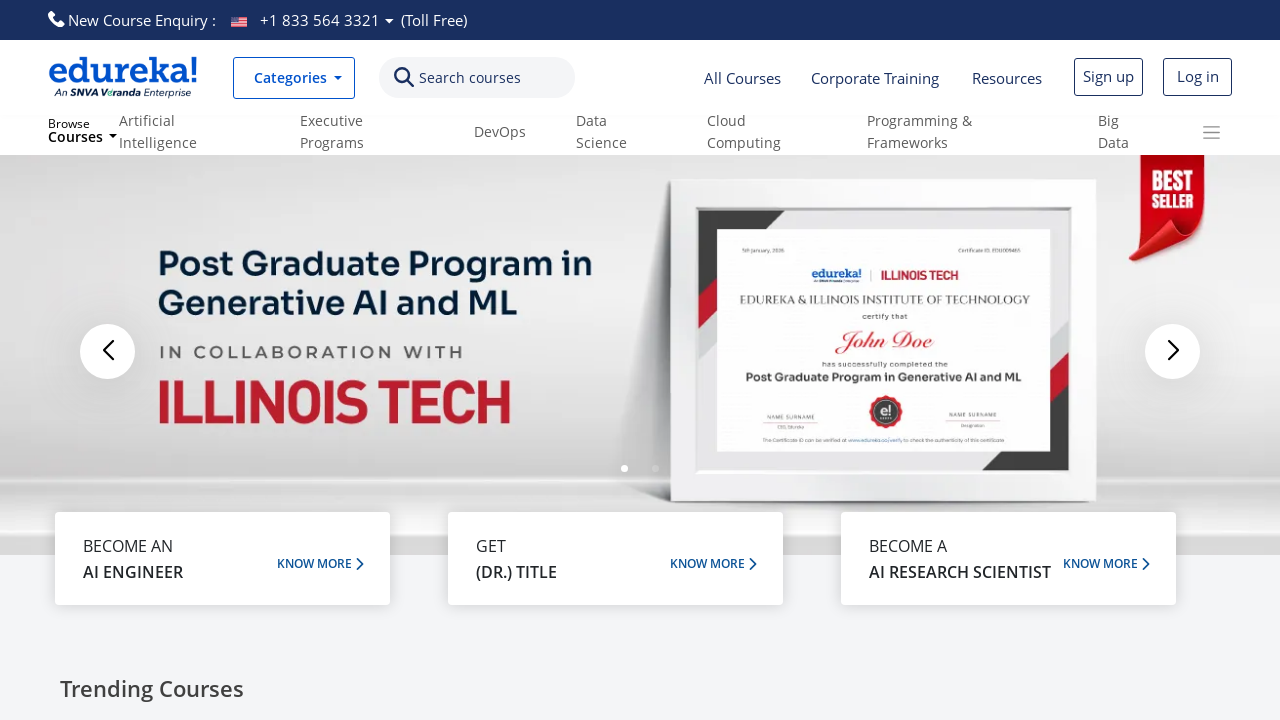

Navigated to Edureka website at https://www.edureka.co/
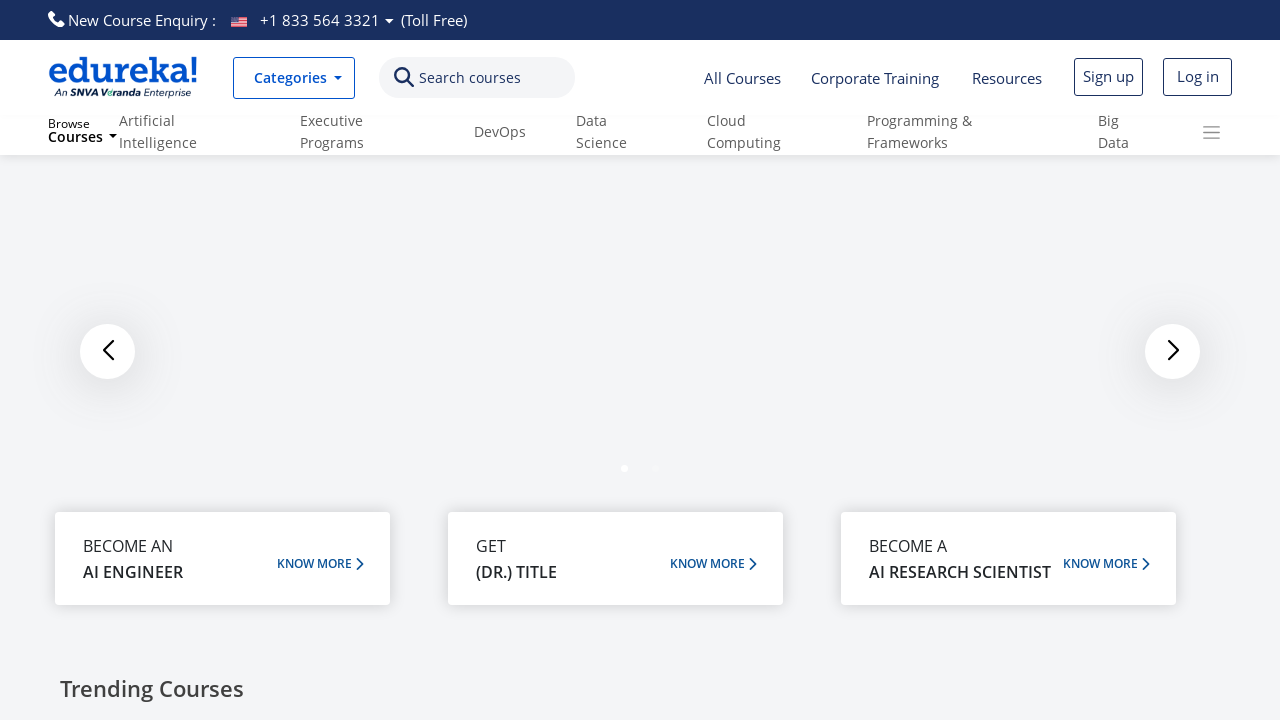

Retrieved current URL: https://www.edureka.co/
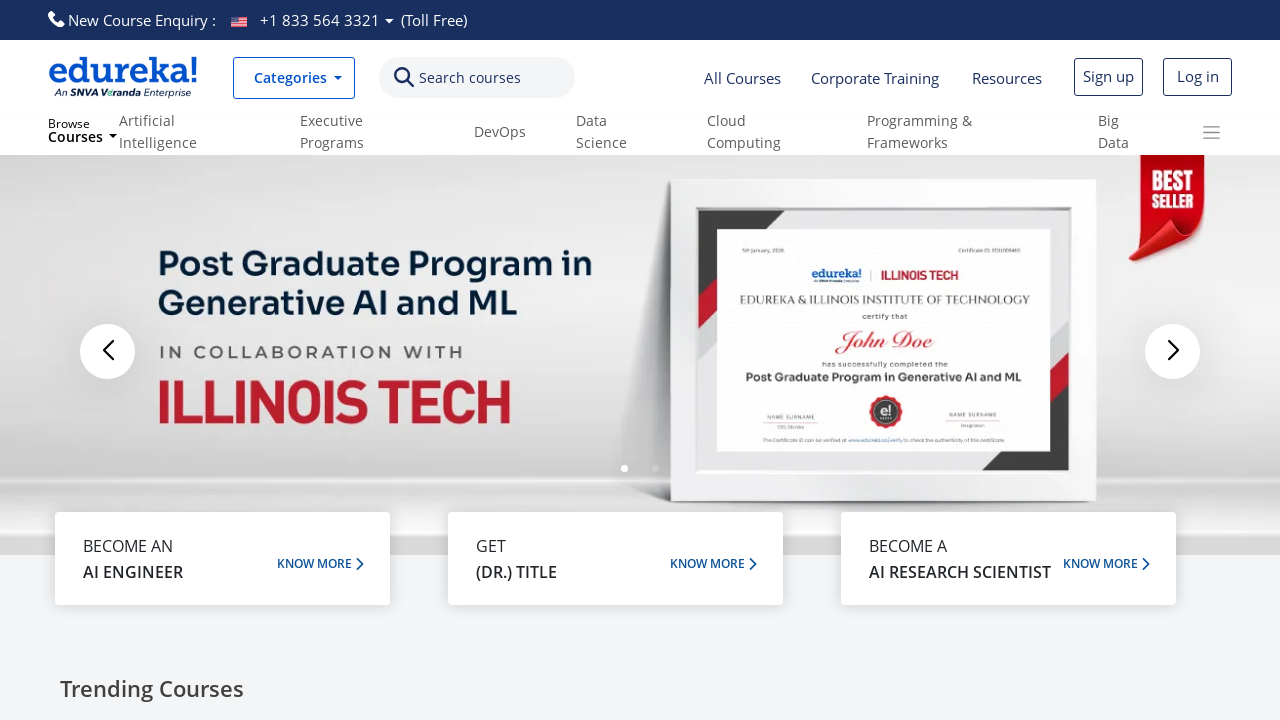

Verified current URL matches expected URL https://www.edureka.co/
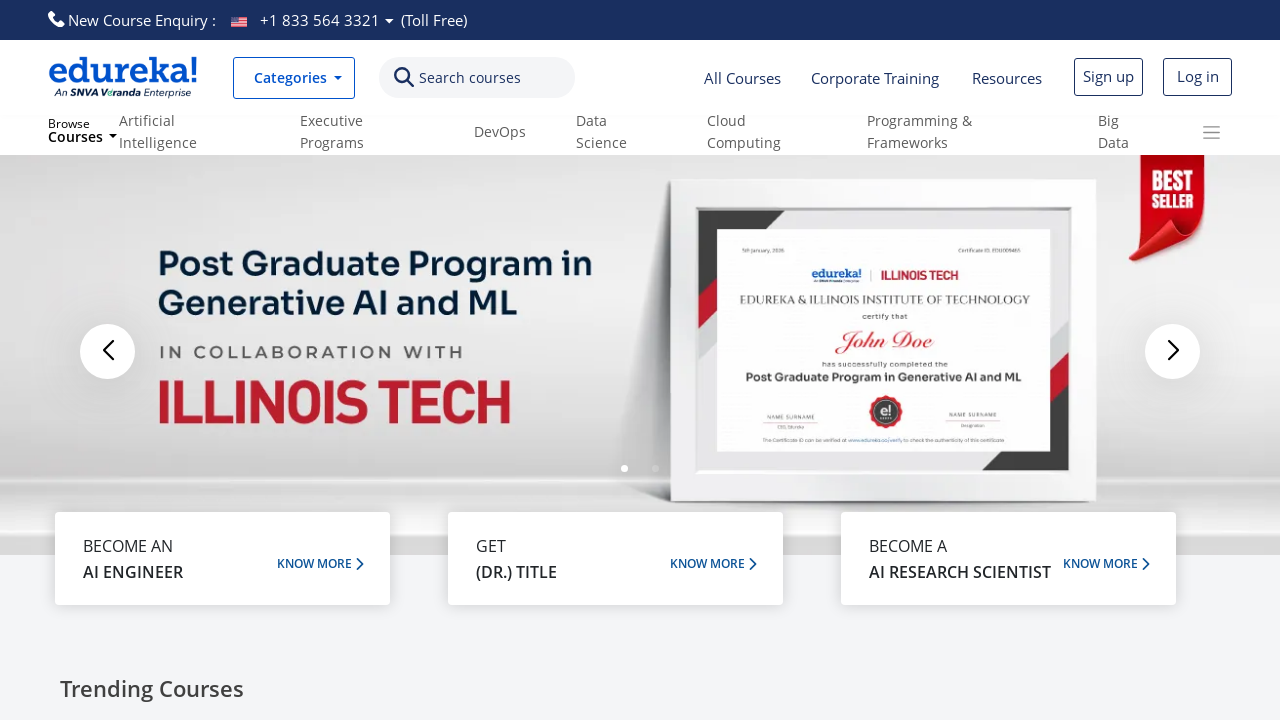

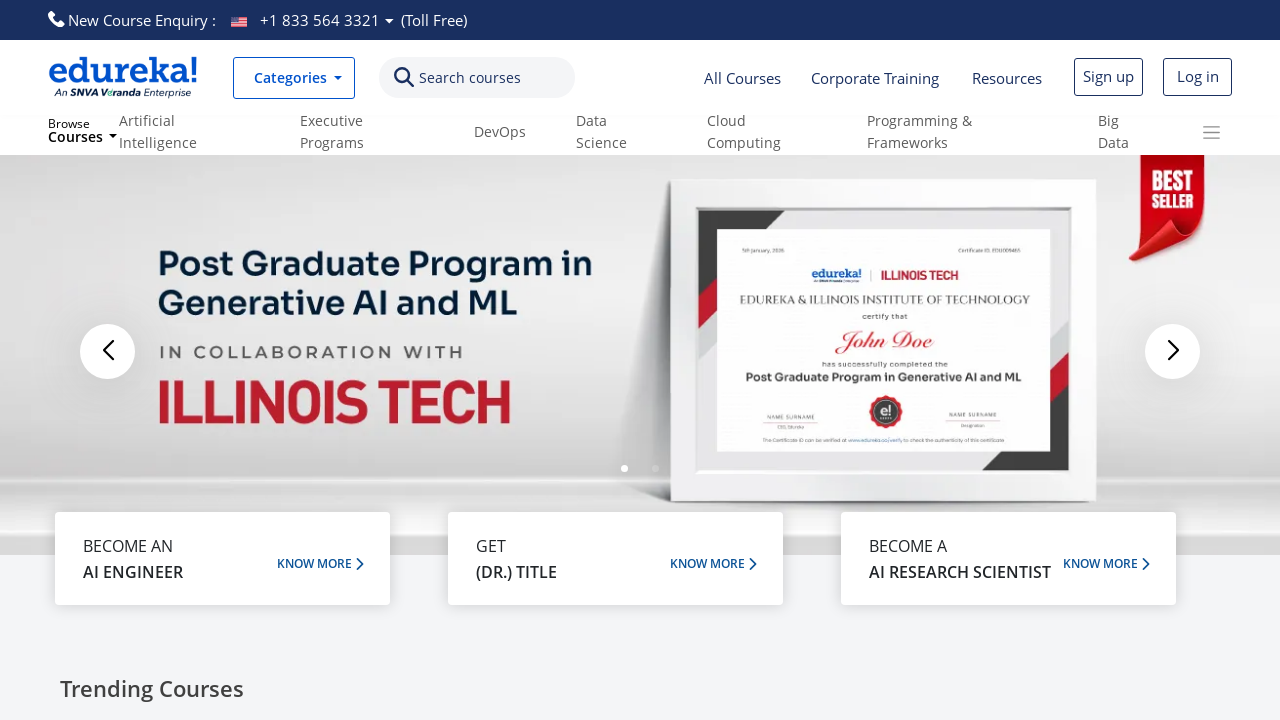